Tests login form validation by entering only username without password and verifying the password required error message

Starting URL: https://www.saucedemo.com/

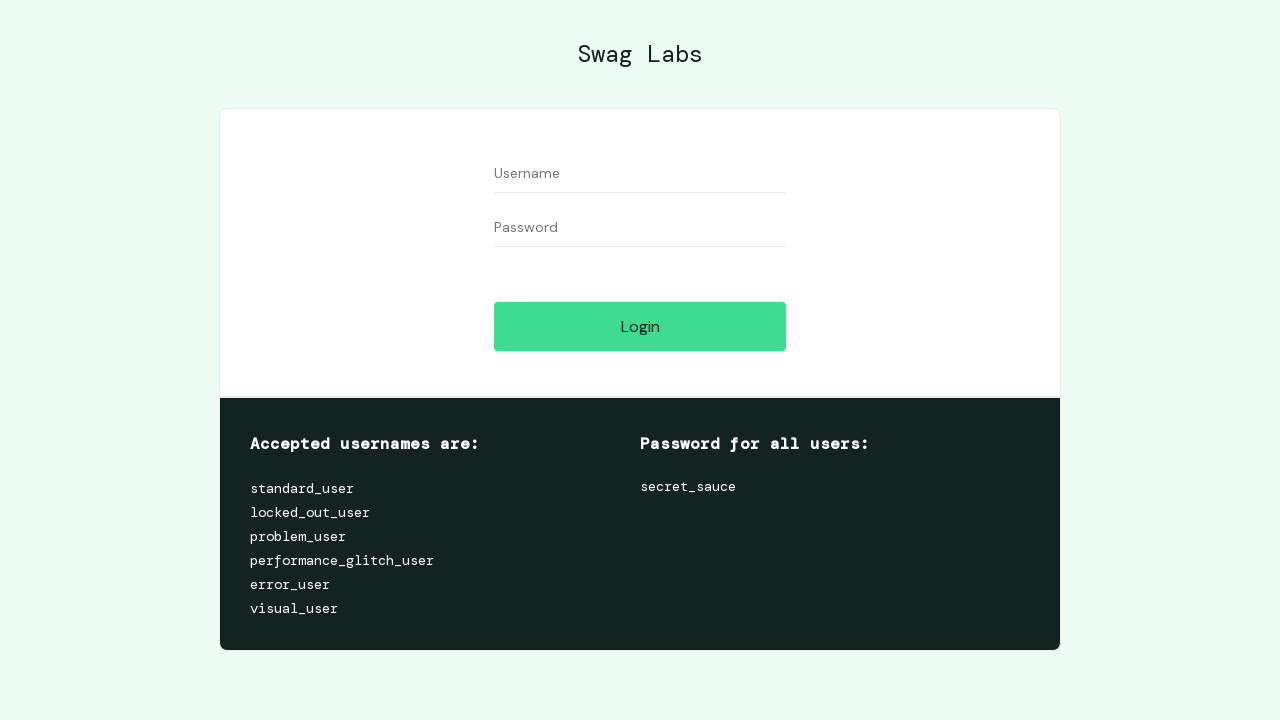

Filled username field with 'testuser123' on #user-name
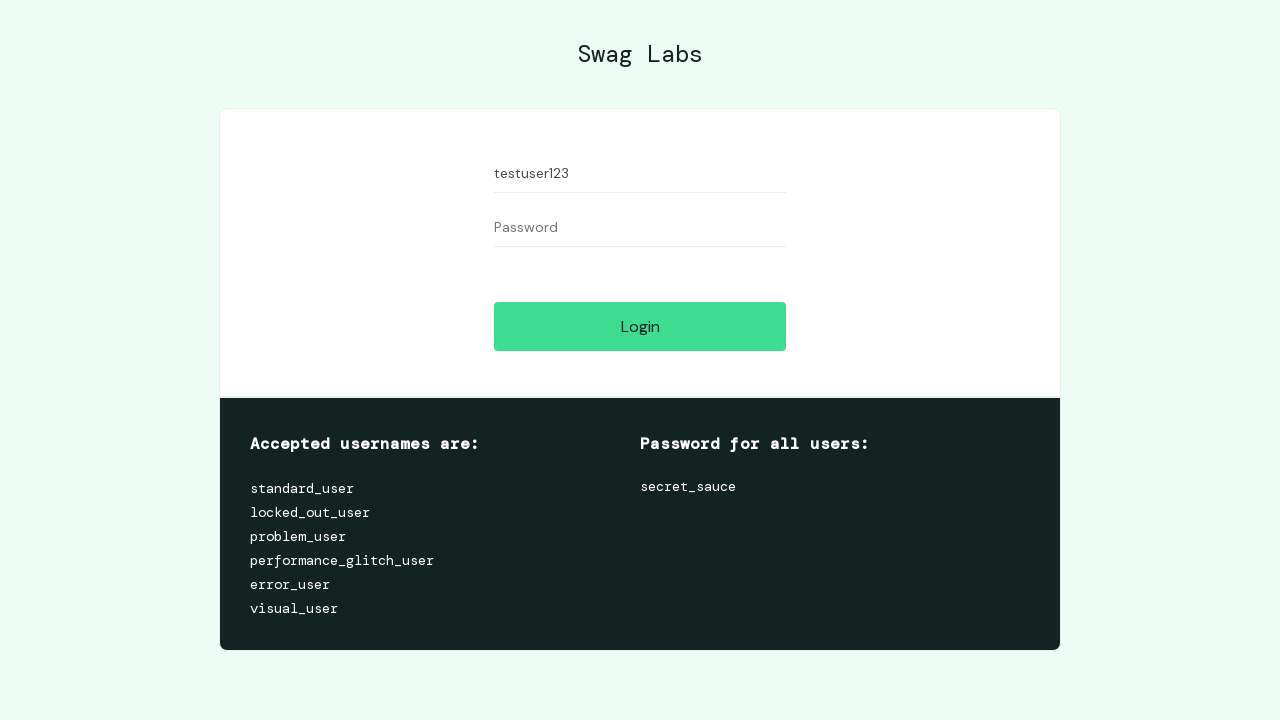

Clicked login button at (640, 326) on #login-button
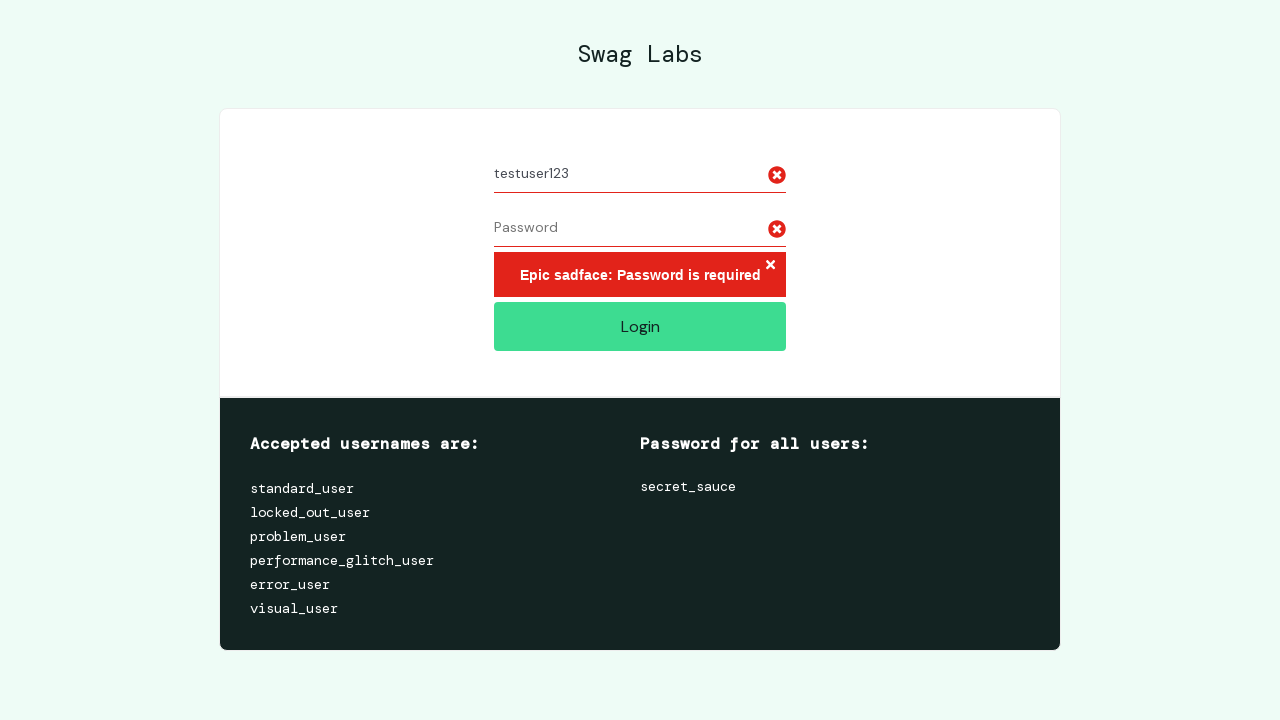

Password required error message appeared
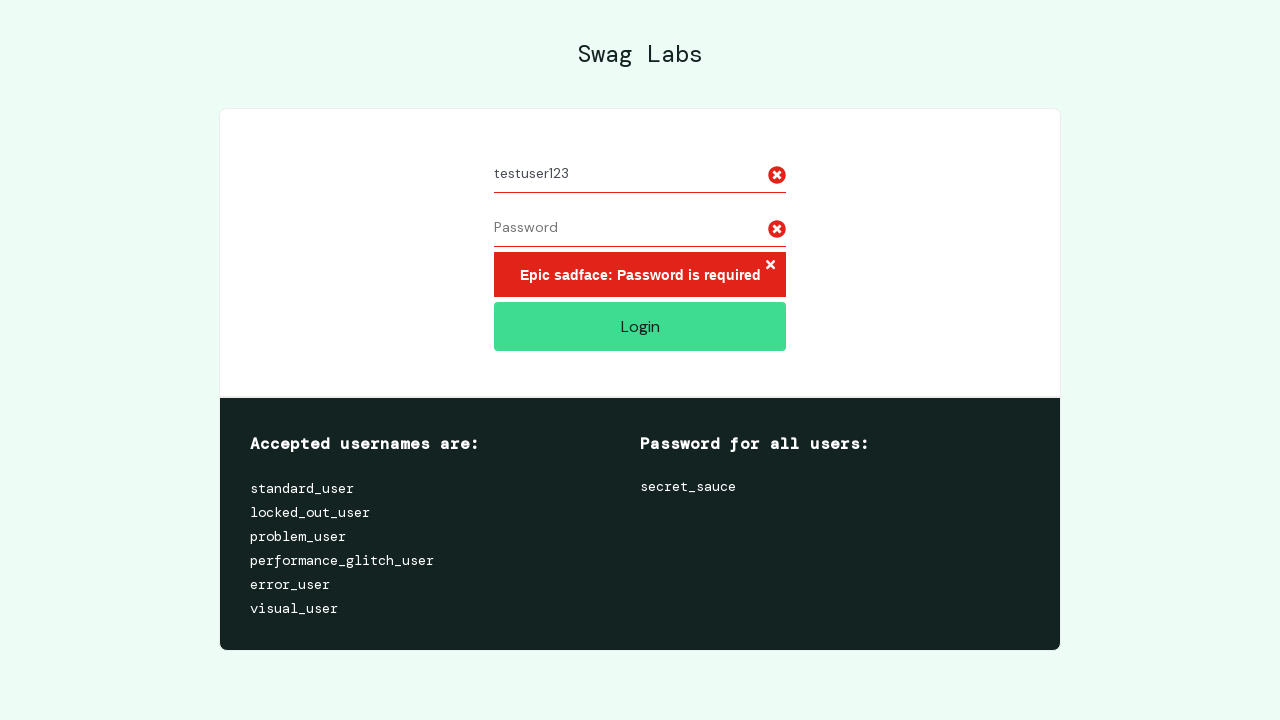

Verified that error message contains 'Password is required'
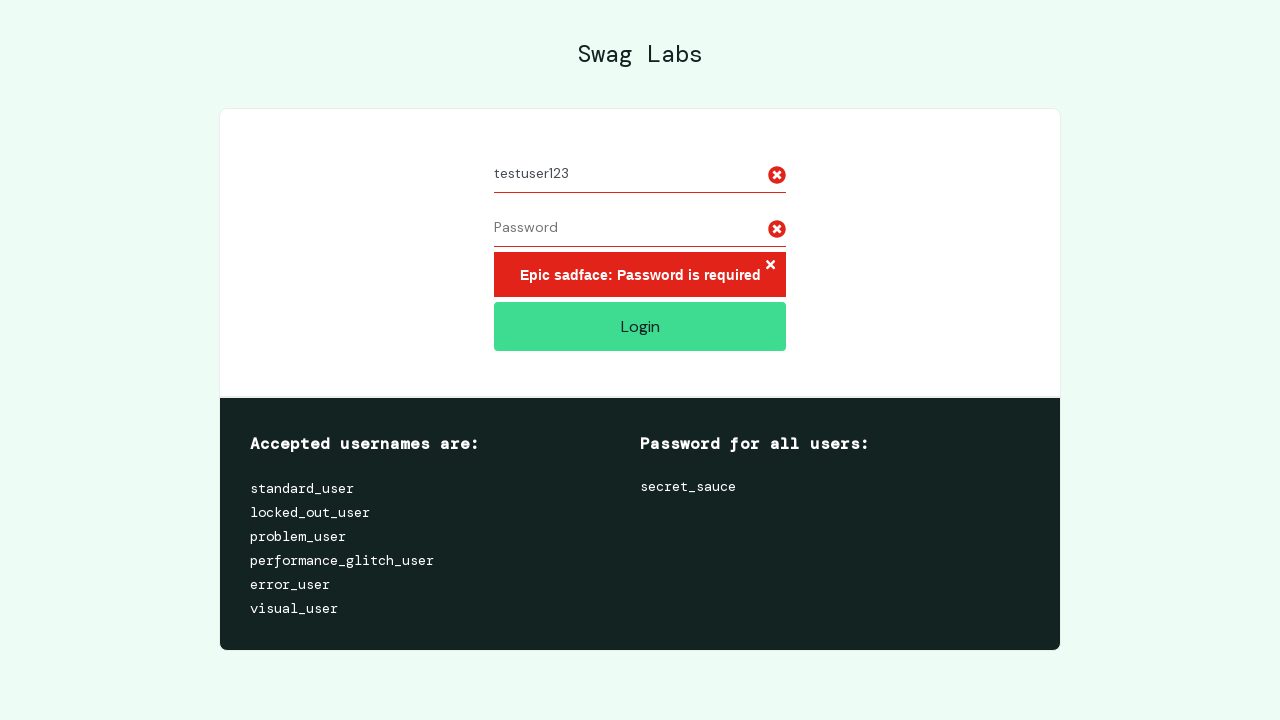

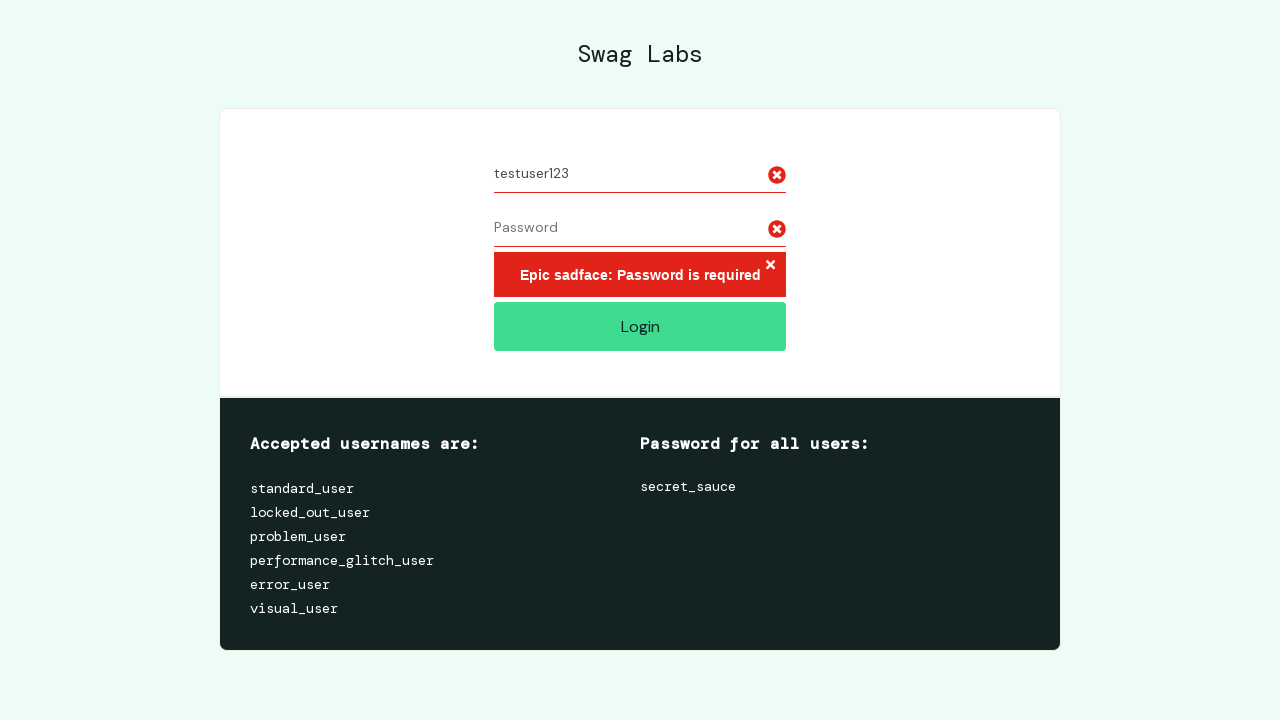